Performs a right-click context menu operation on the home button element

Starting URL: http://omayo.blogspot.com/

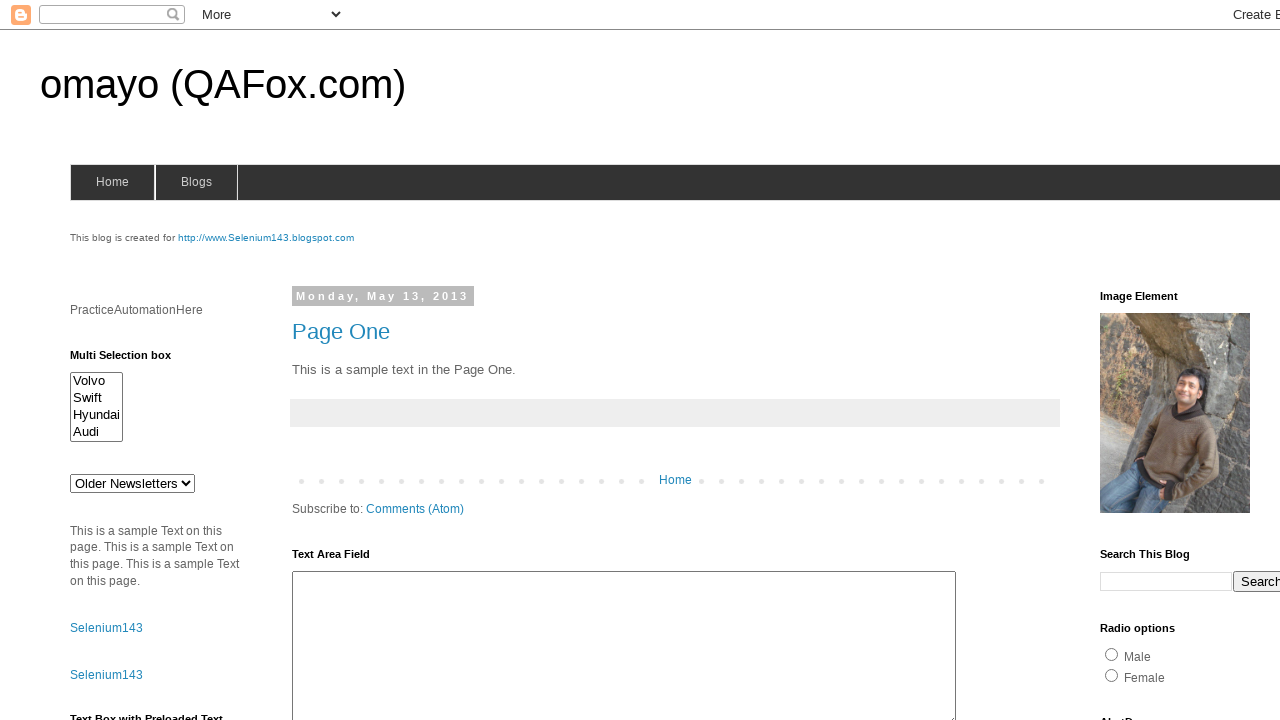

Located home button element with id 'home'
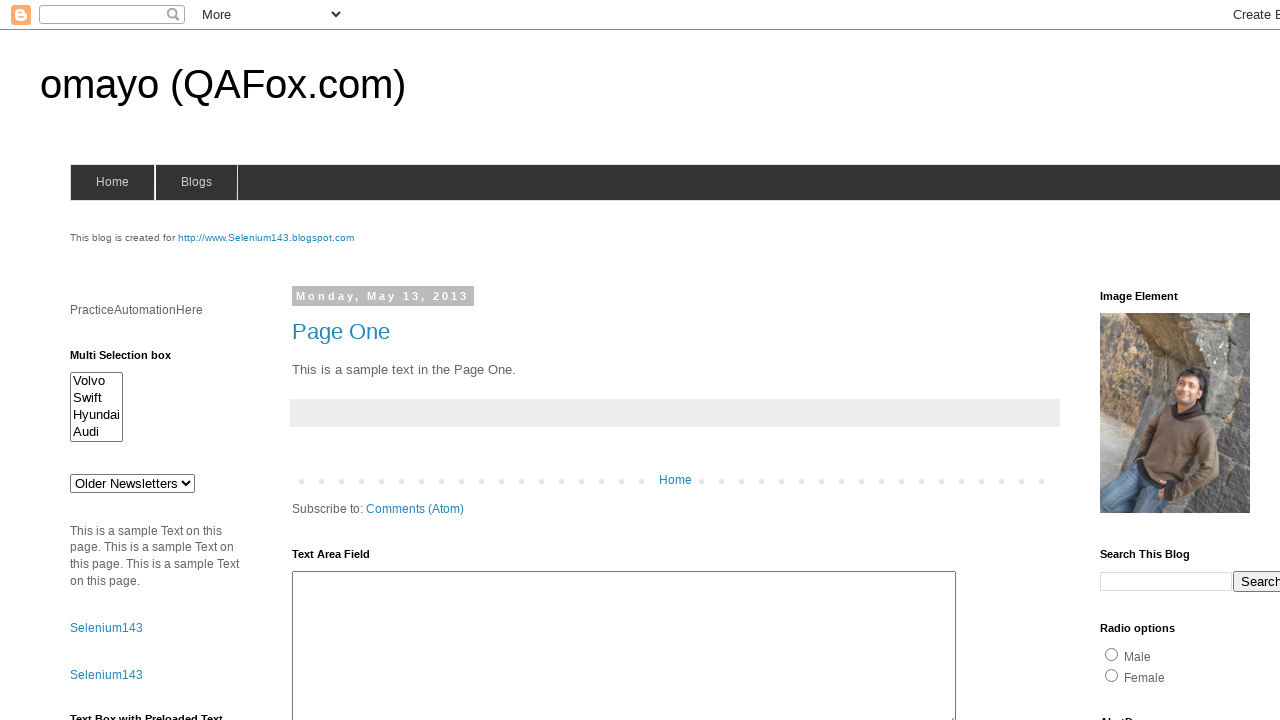

Performed right-click context menu operation on home button at (112, 182) on #home
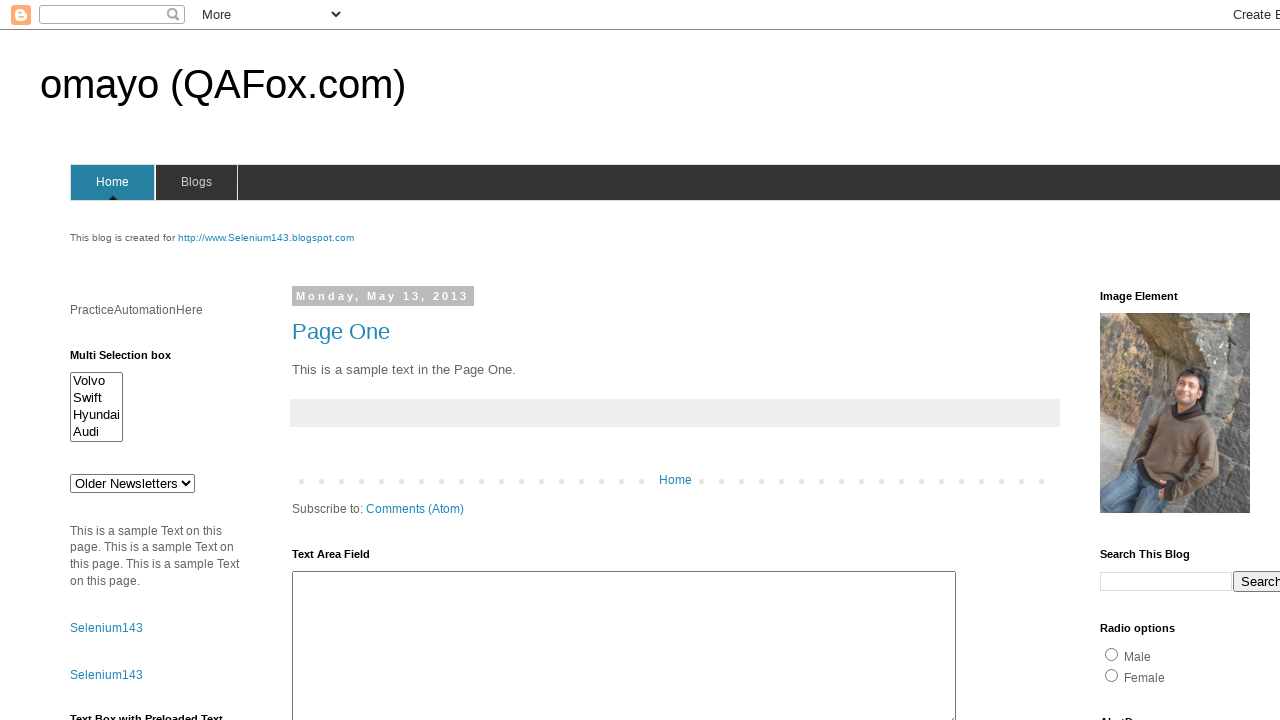

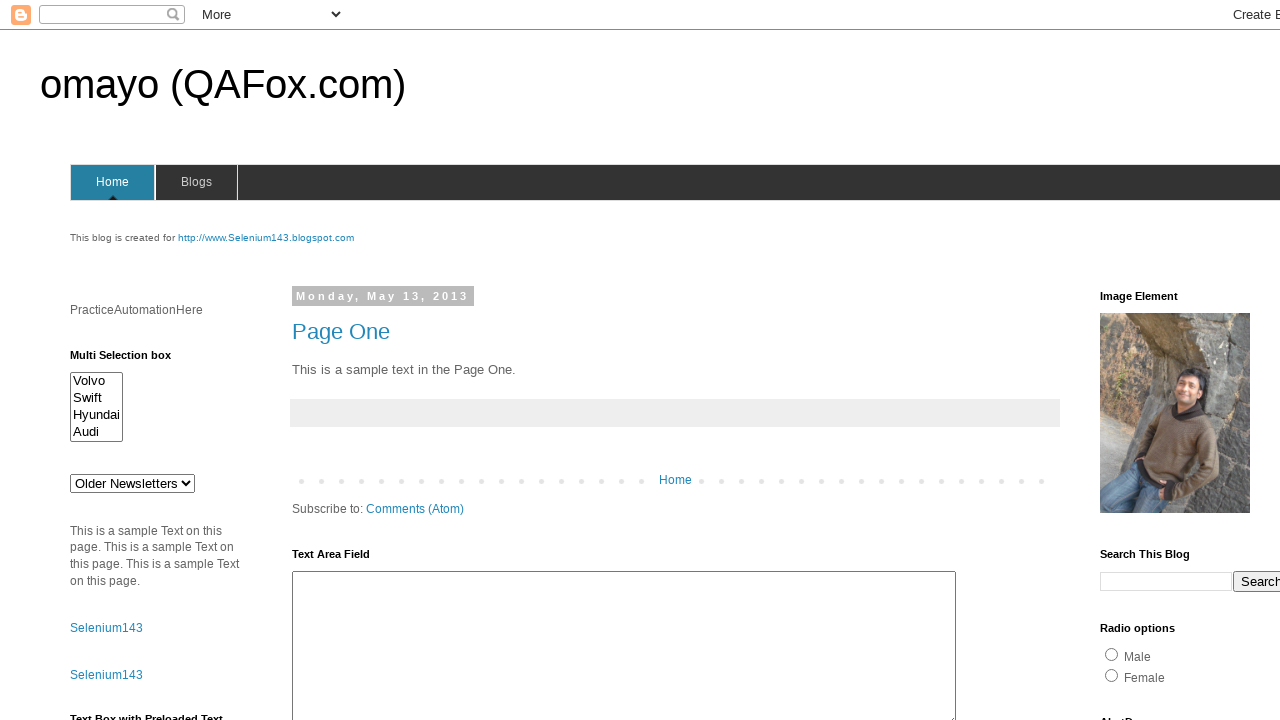